Tests dynamic content functionality by navigating to the Dynamic Content page, verifying avatar images and post text elements are present, and refreshing the page multiple times to observe content changes.

Starting URL: http://the-internet.herokuapp.com

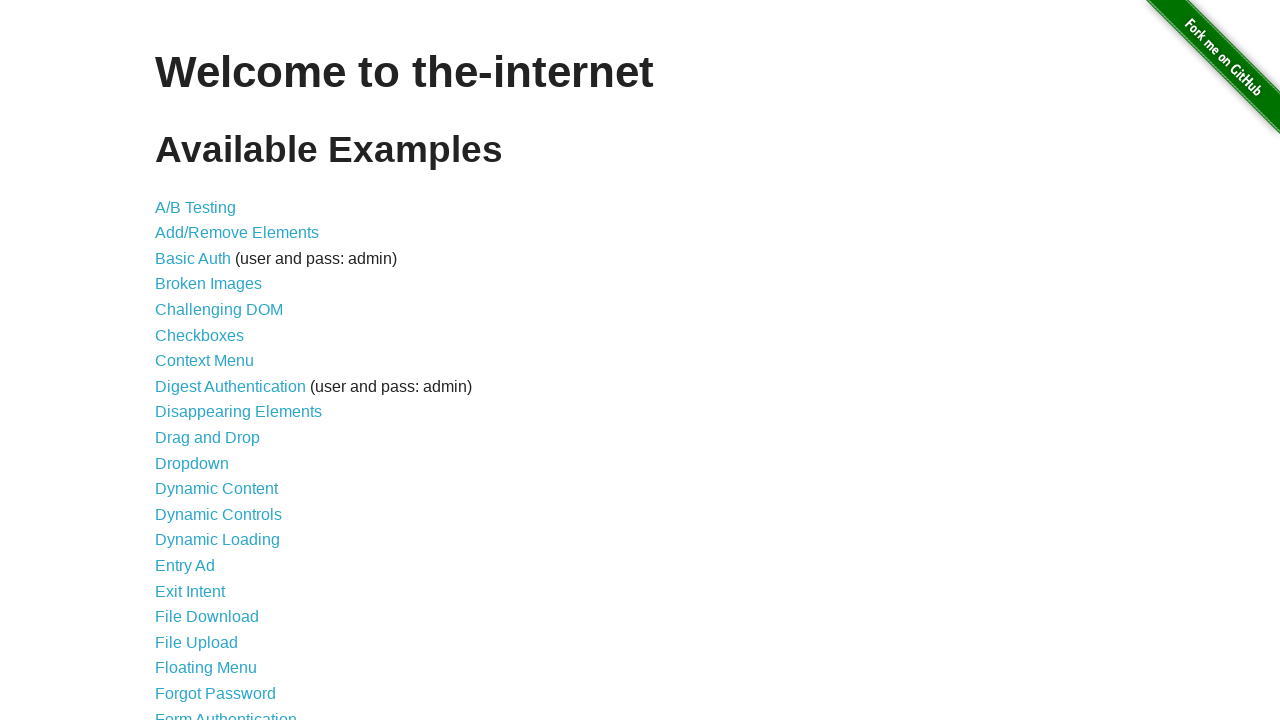

Clicked on 'Dynamic Content' link at (216, 489) on text=Dynamic Content
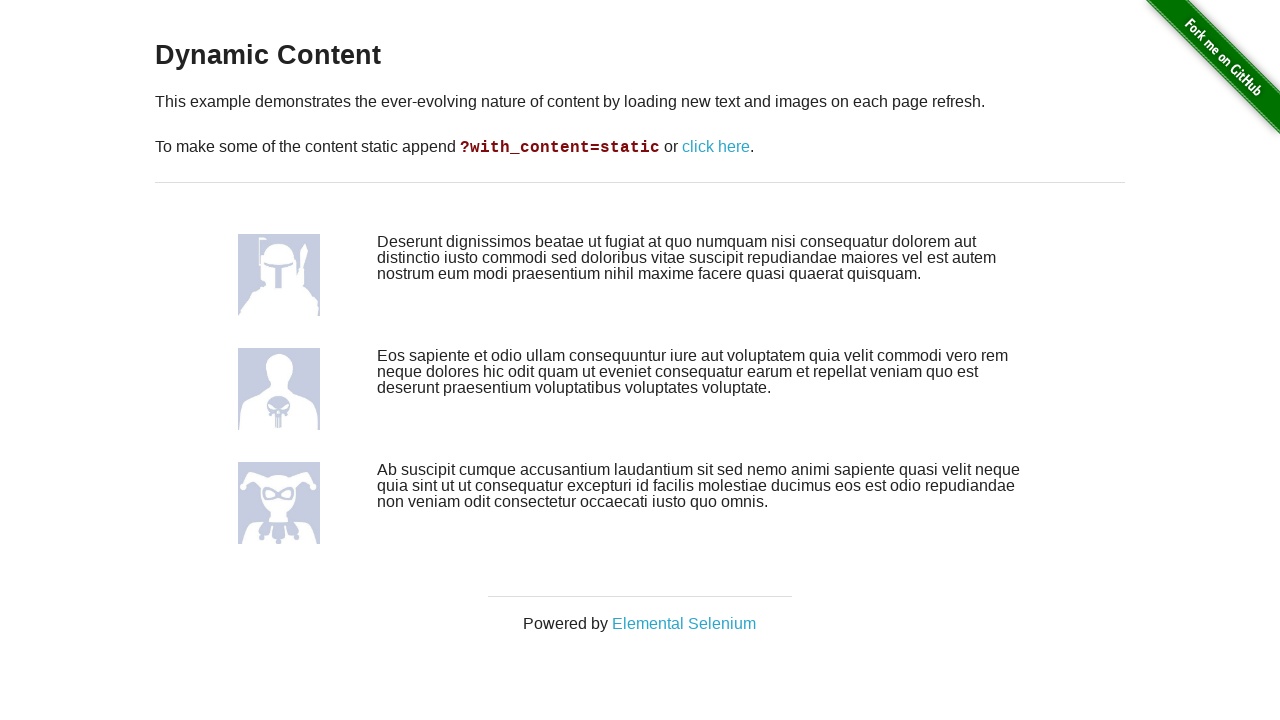

Dynamic content page loaded - avatar images are visible
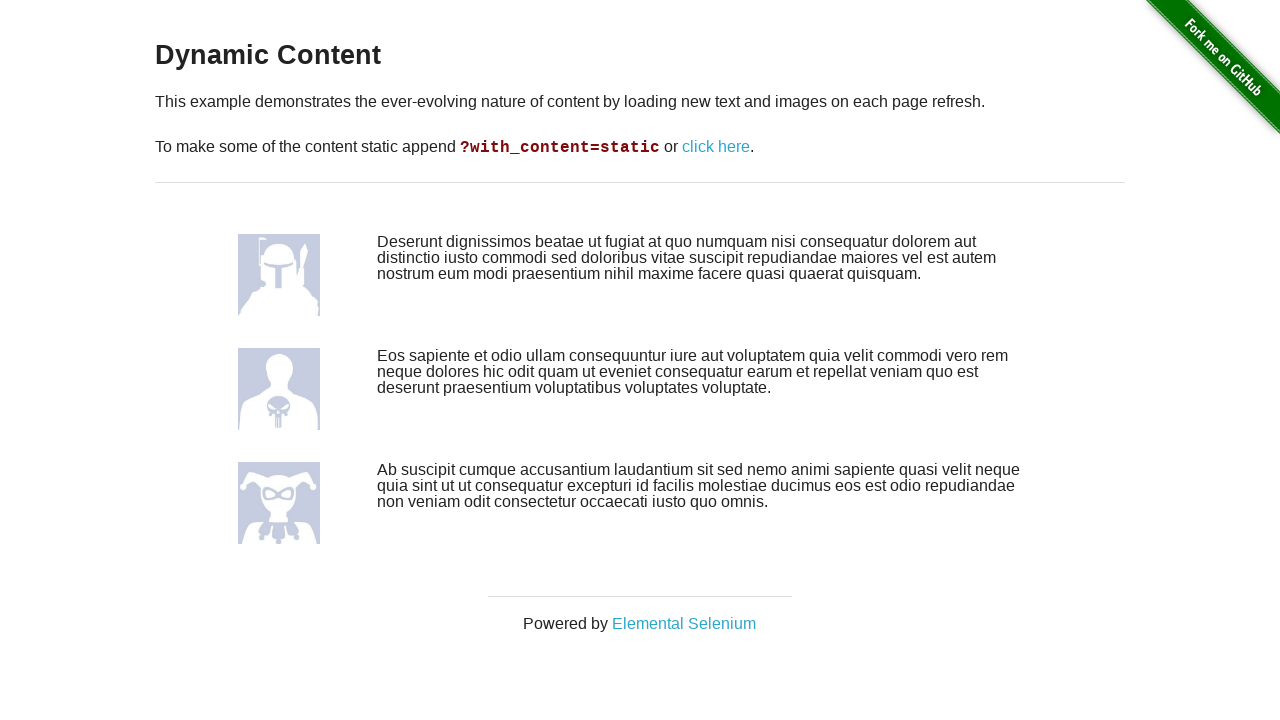

Verified avatar image 1 is present
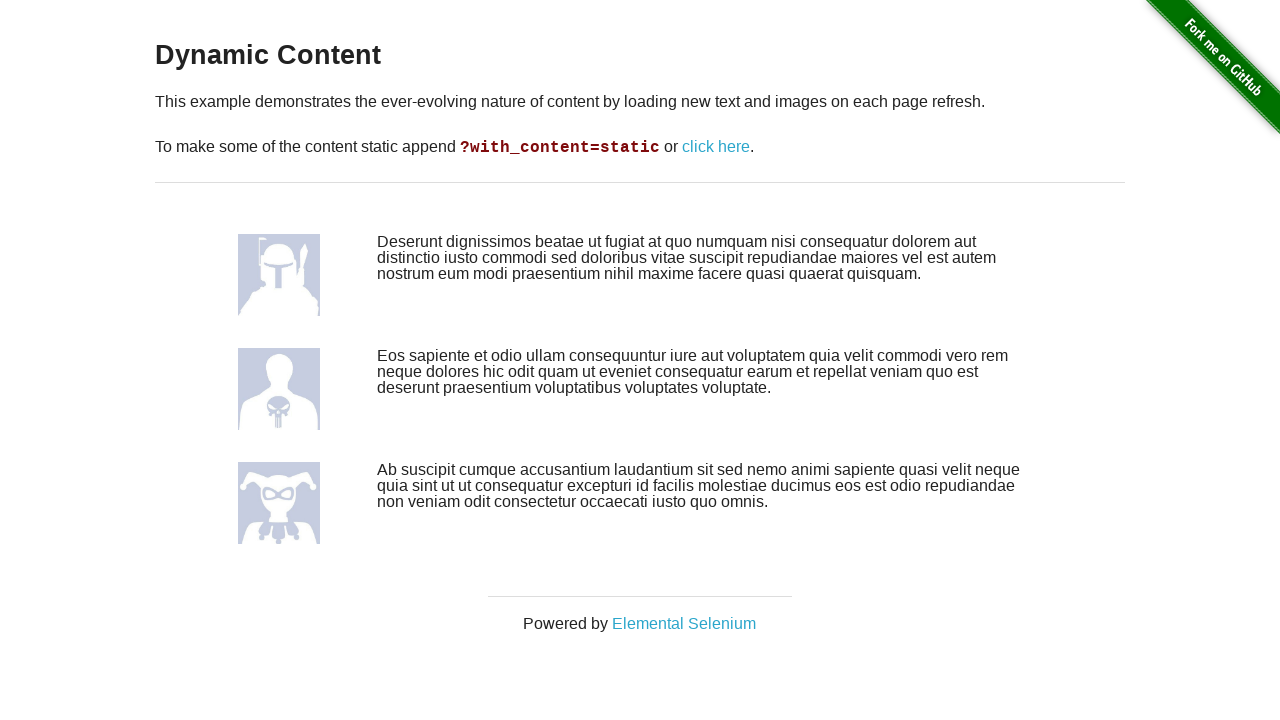

Verified avatar image 2 is present
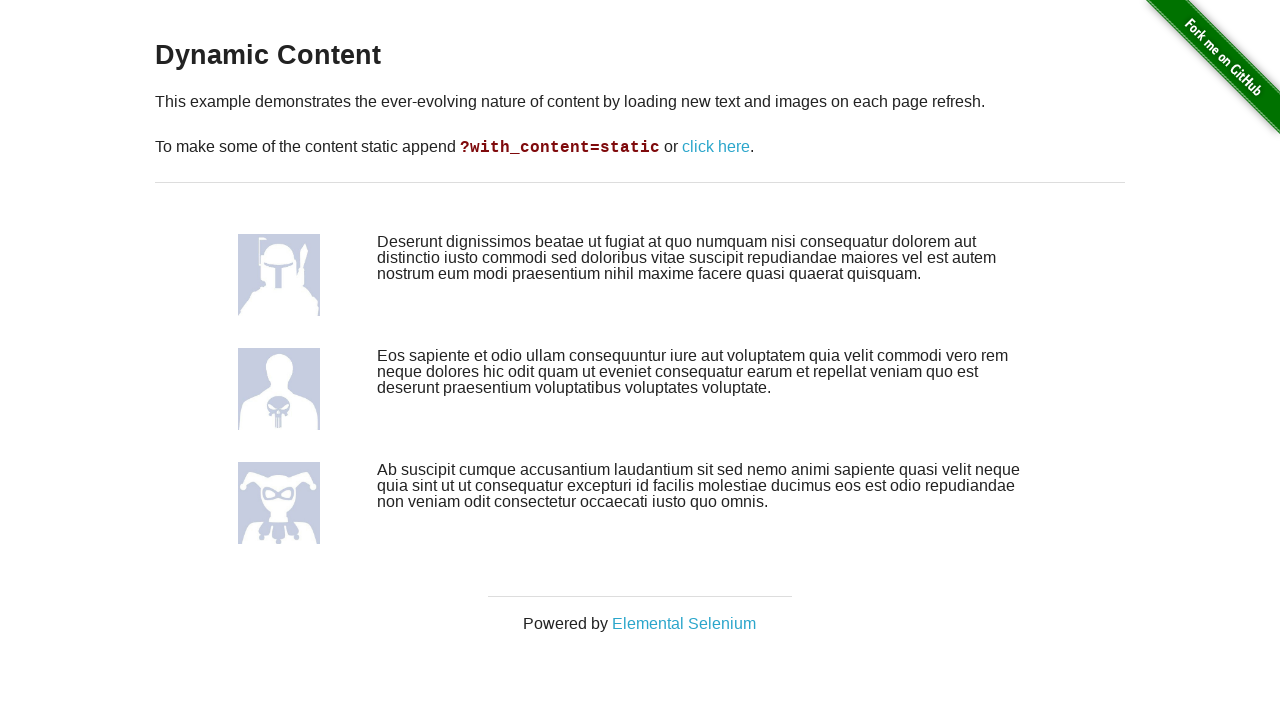

Verified avatar image 3 is present
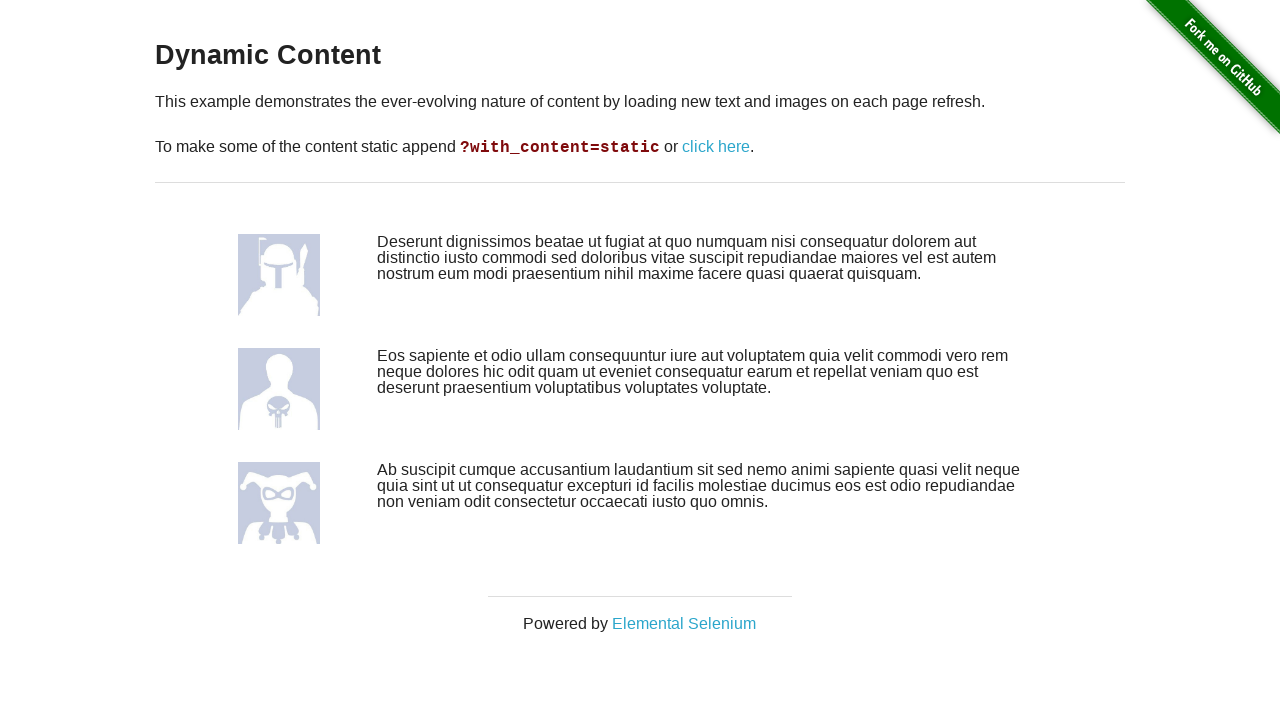

Verified post text element 1 is present
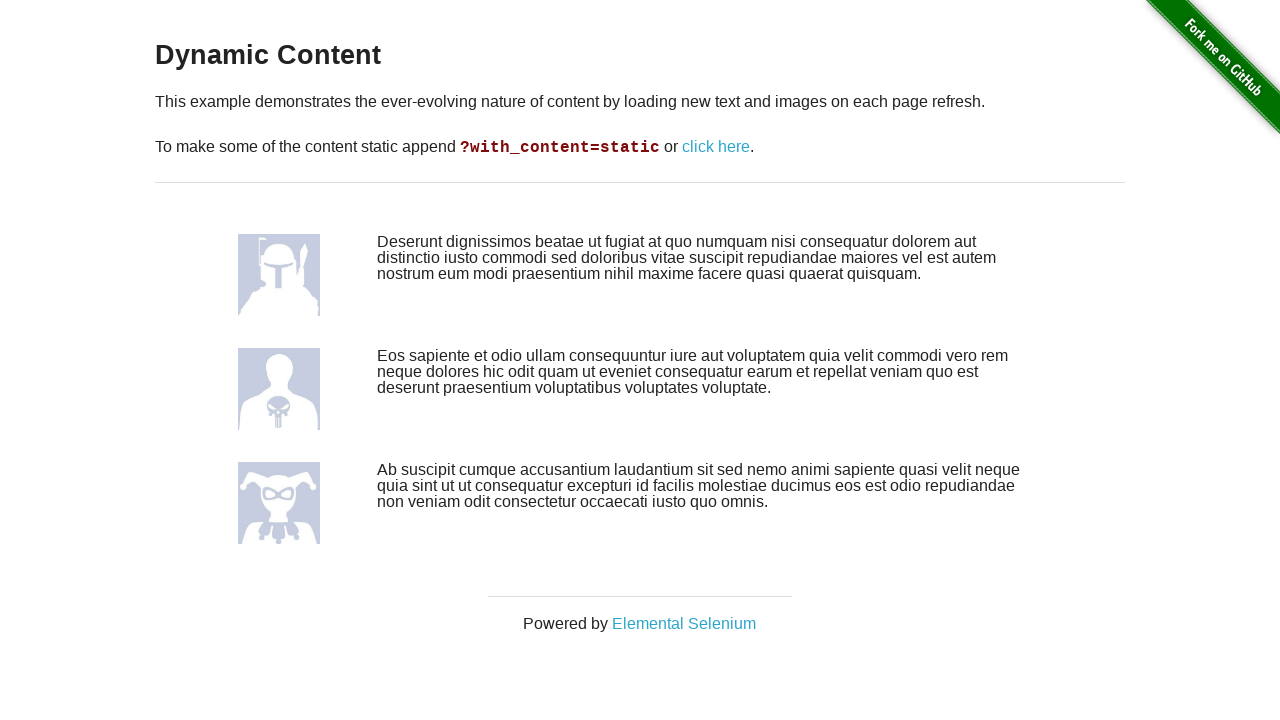

Verified post text element 2 is present
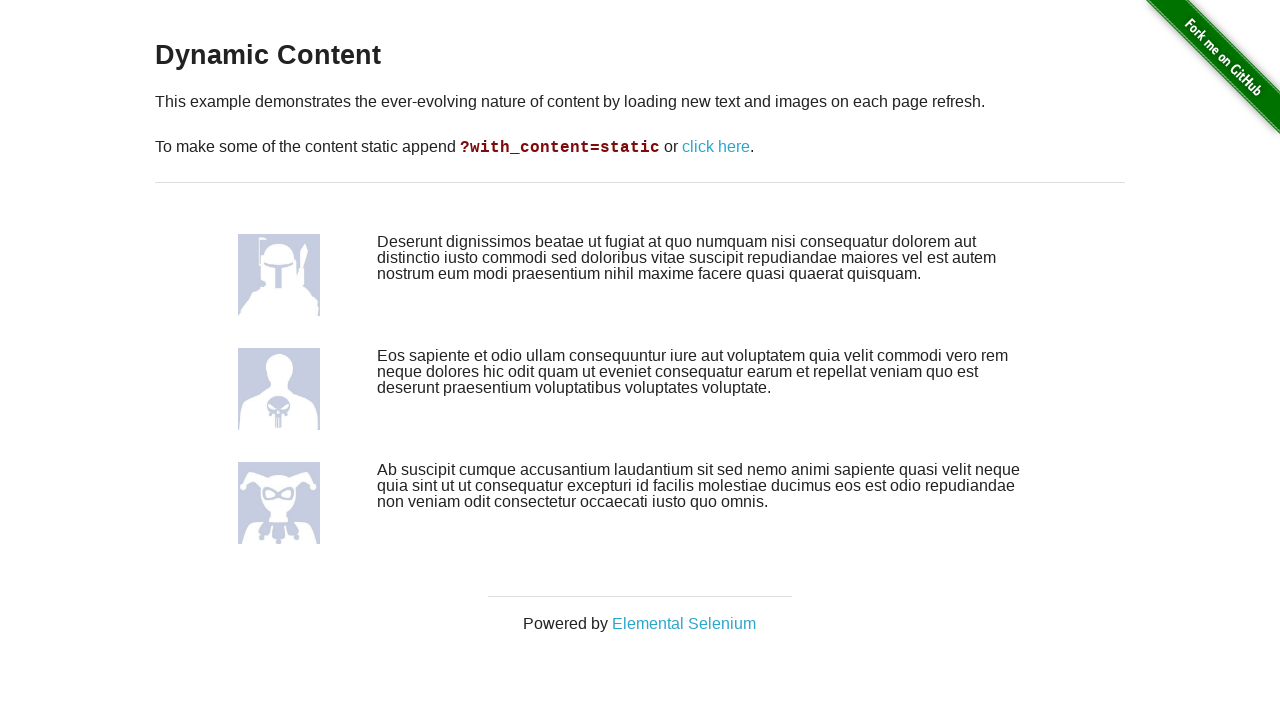

Verified post text element 3 is present
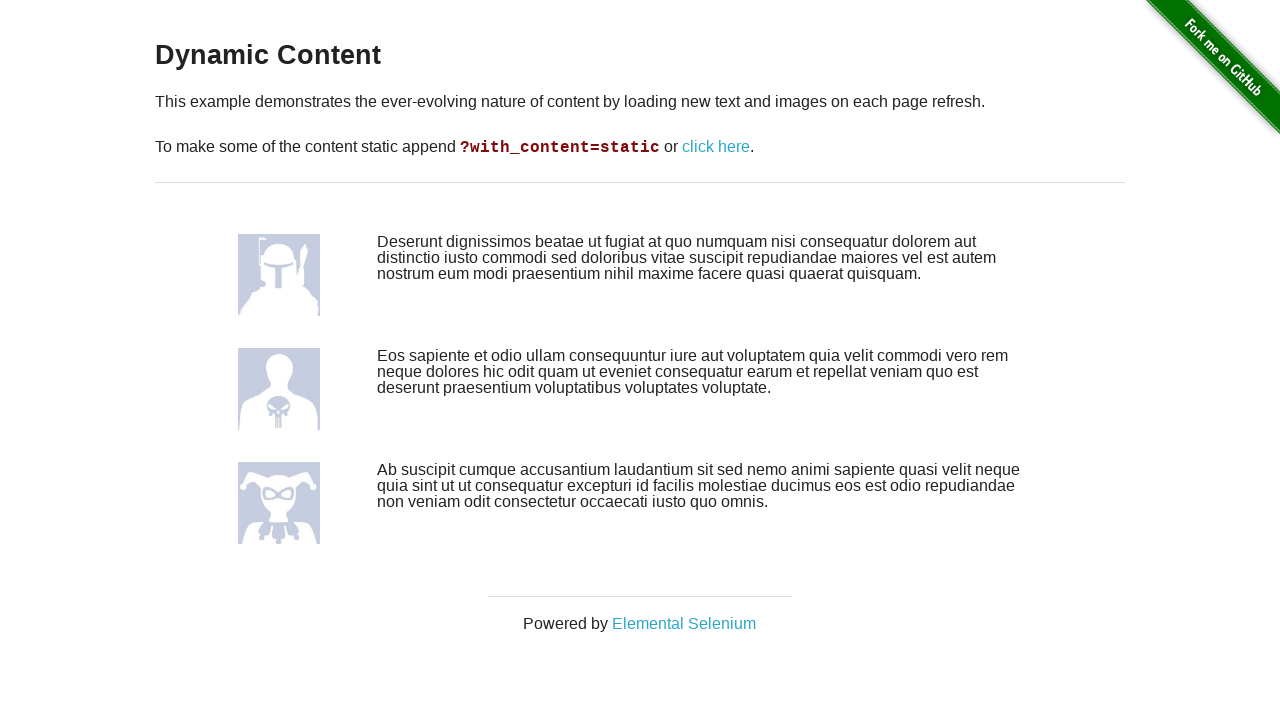

Reloaded page (refresh 1 of 3)
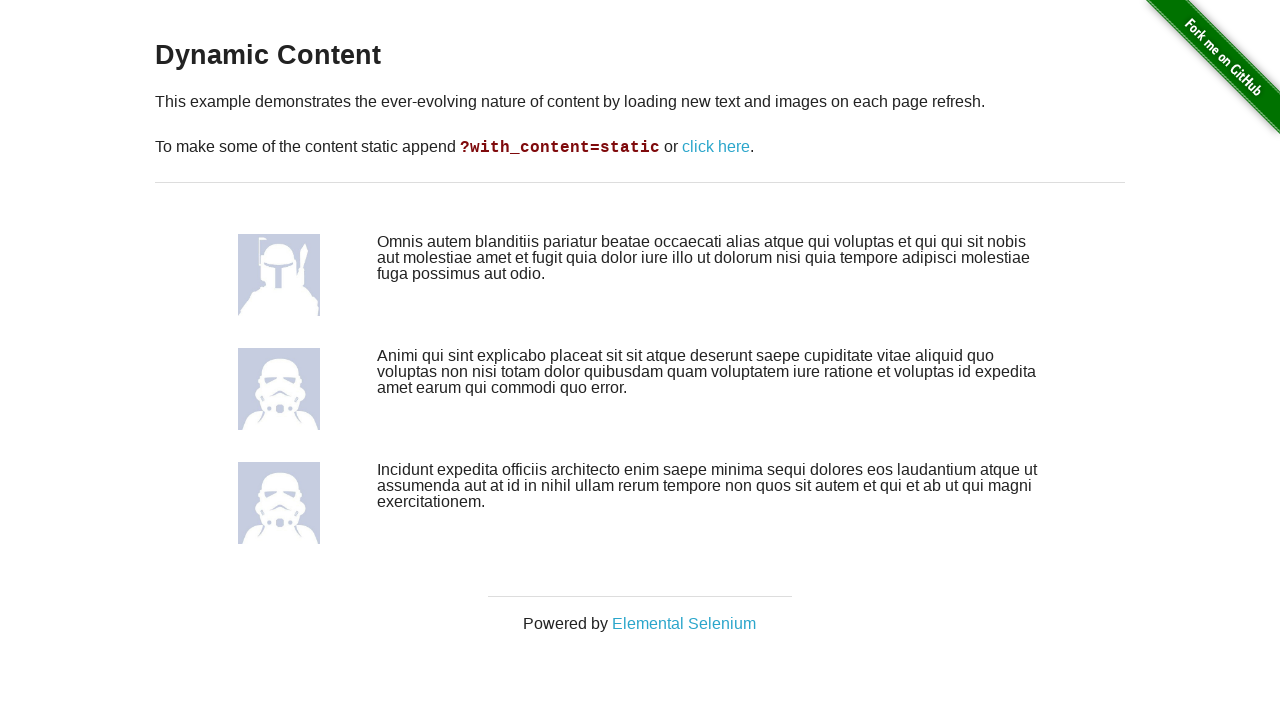

Avatar images reloaded after page refresh
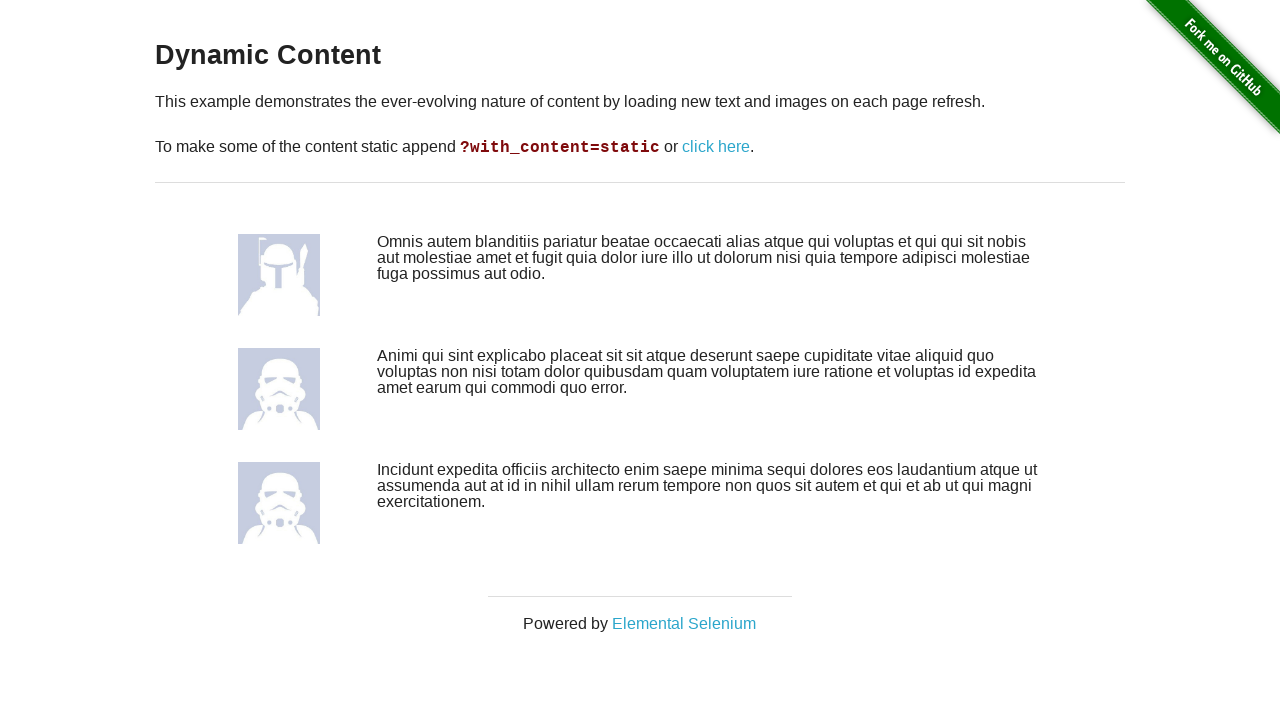

Verified first avatar image is still present after refresh
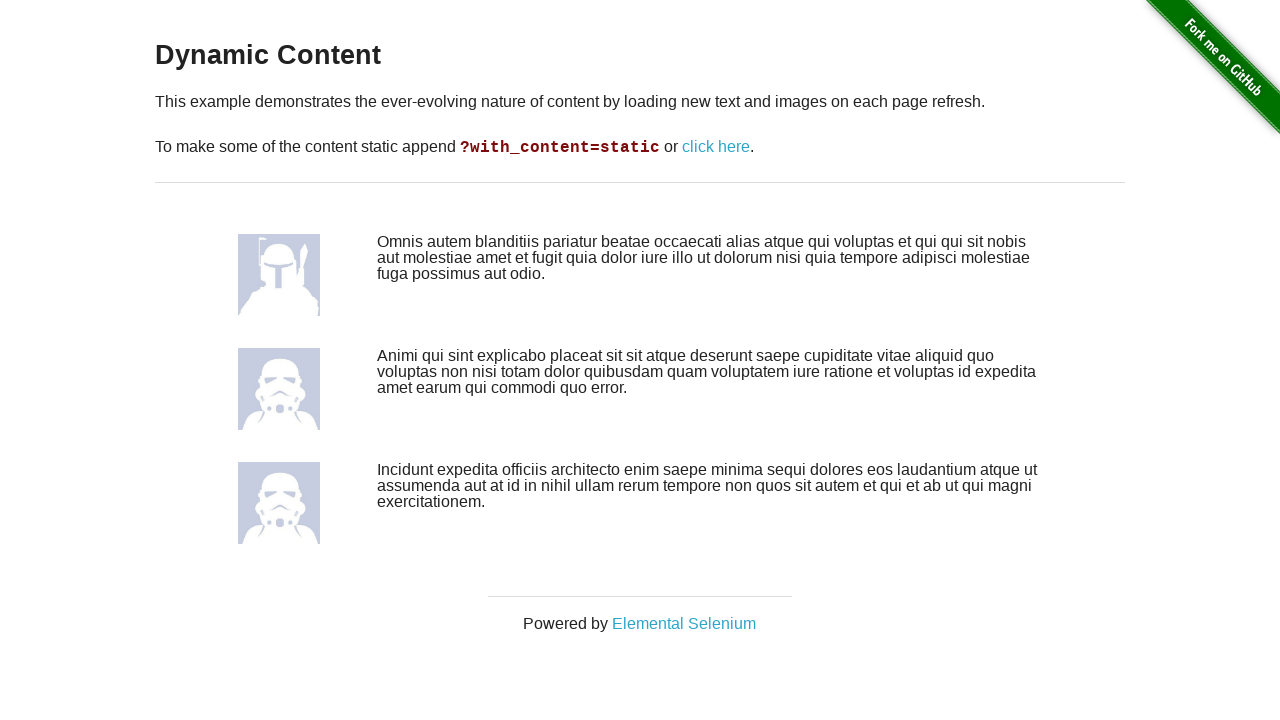

Verified first post text element is still present after refresh
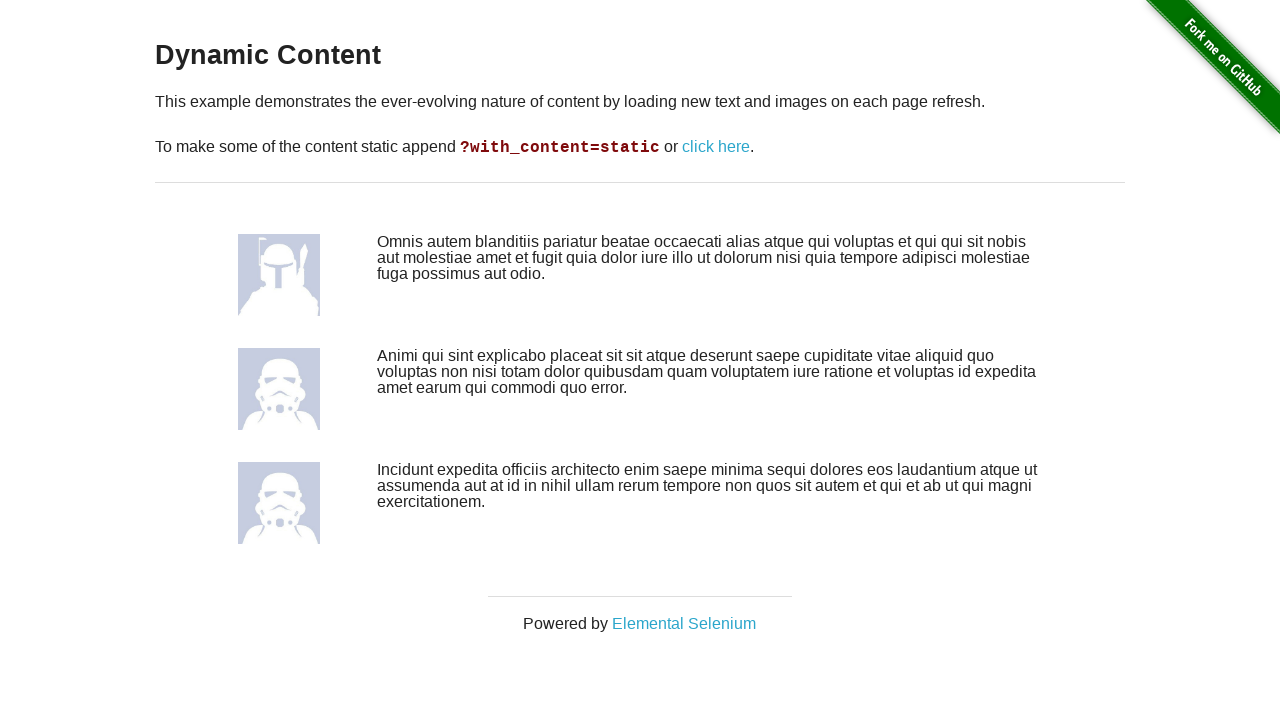

Reloaded page (refresh 2 of 3)
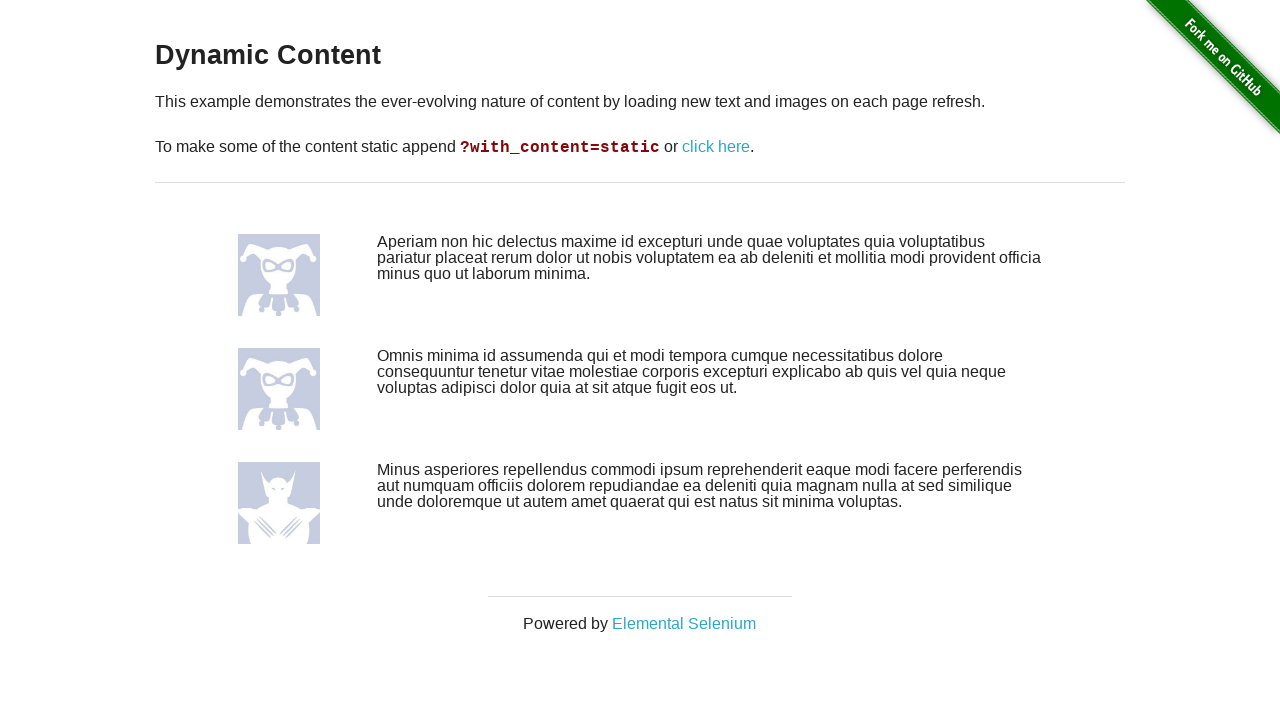

Avatar images reloaded after page refresh
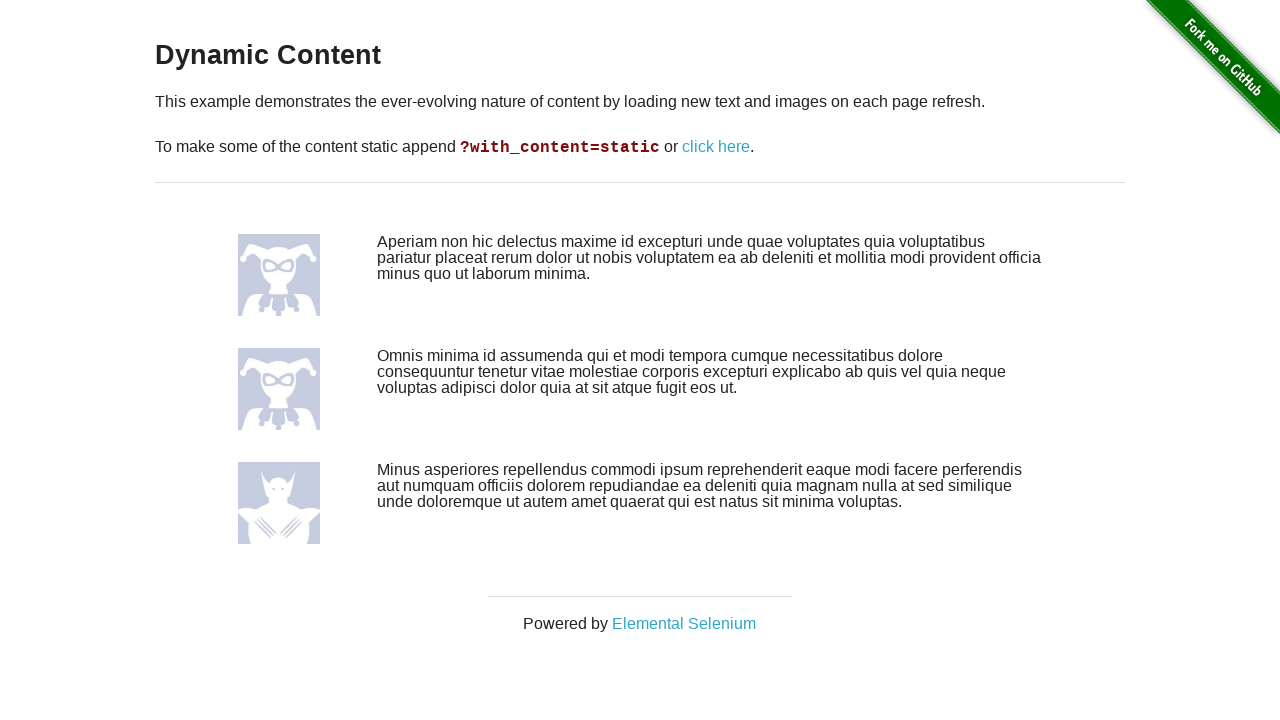

Verified first avatar image is still present after refresh
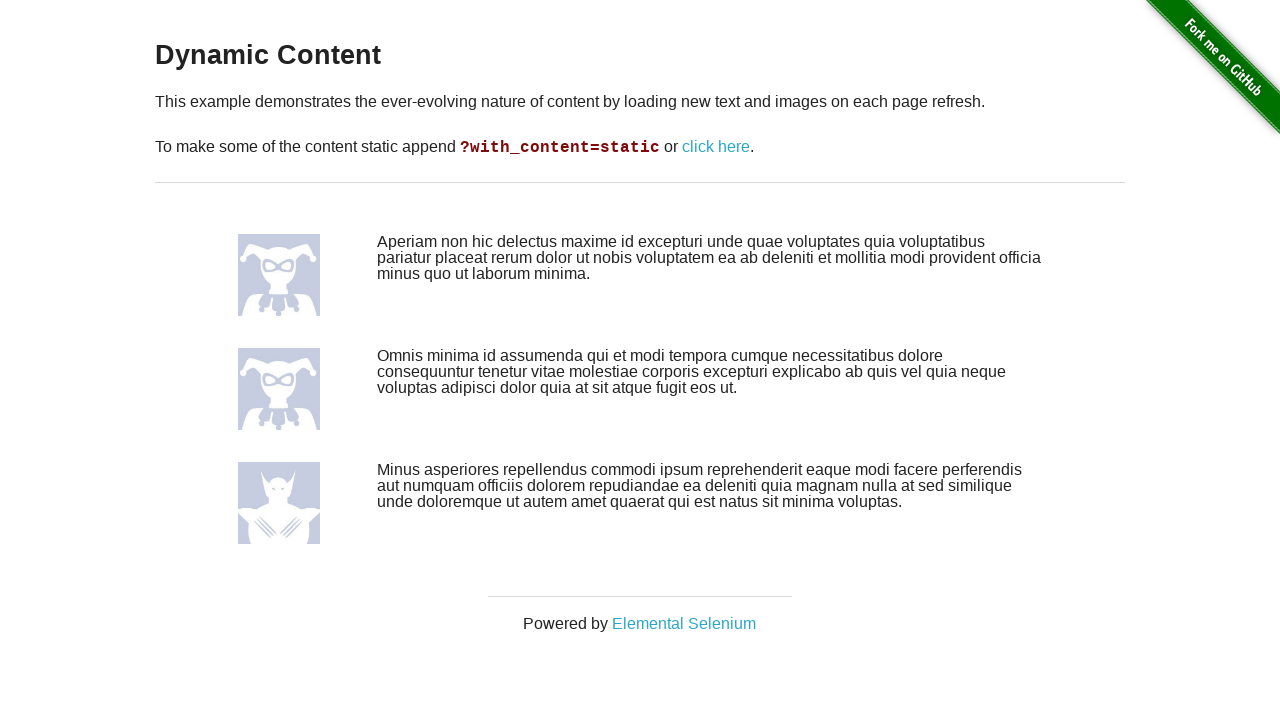

Verified first post text element is still present after refresh
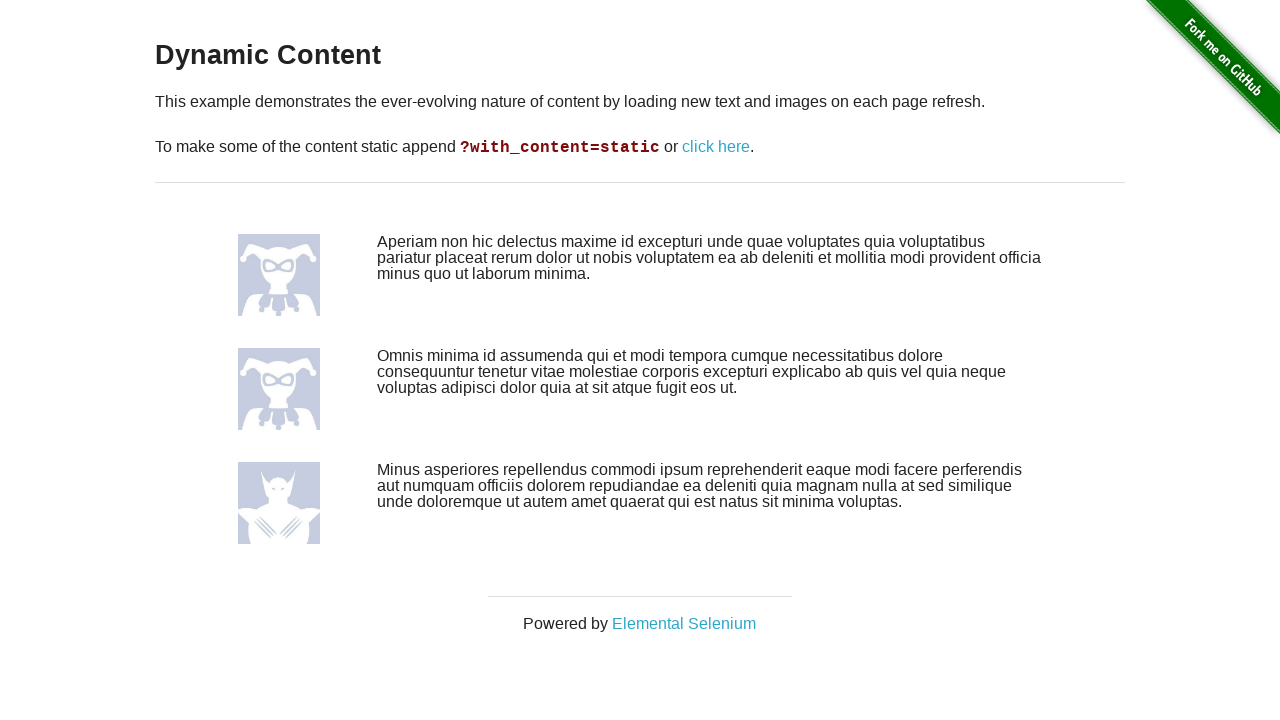

Reloaded page (refresh 3 of 3)
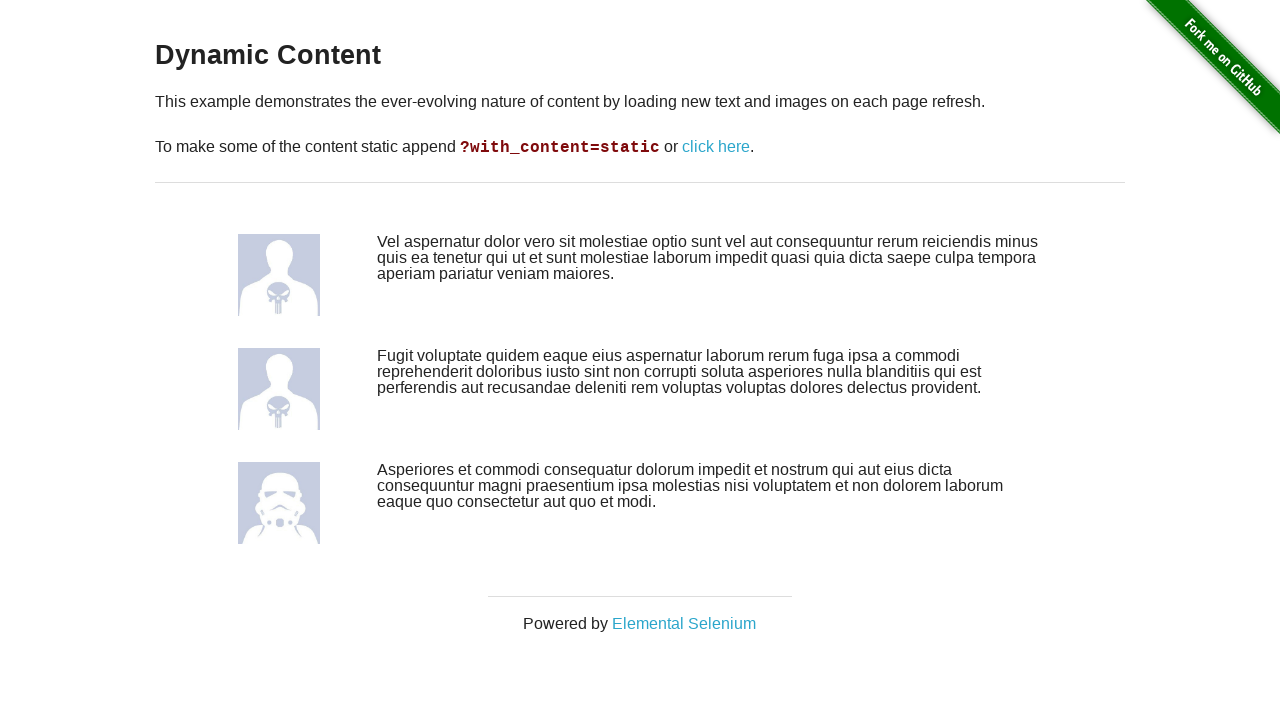

Avatar images reloaded after page refresh
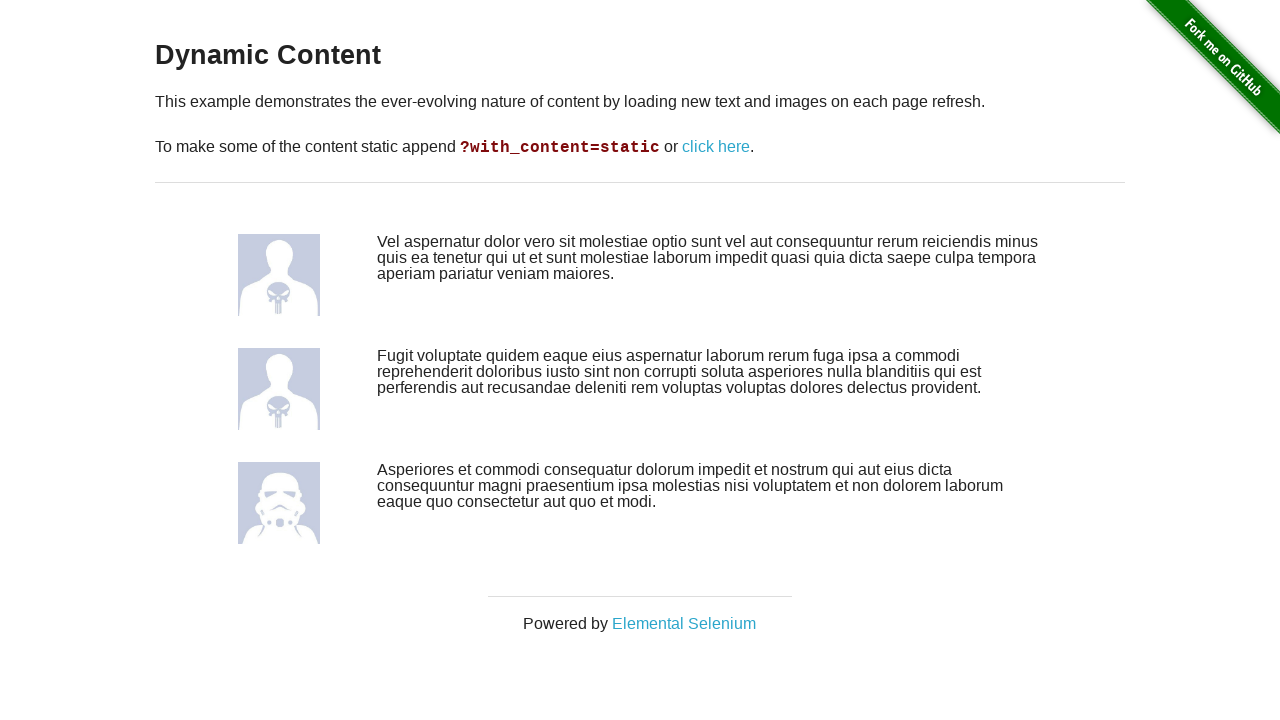

Verified first avatar image is still present after refresh
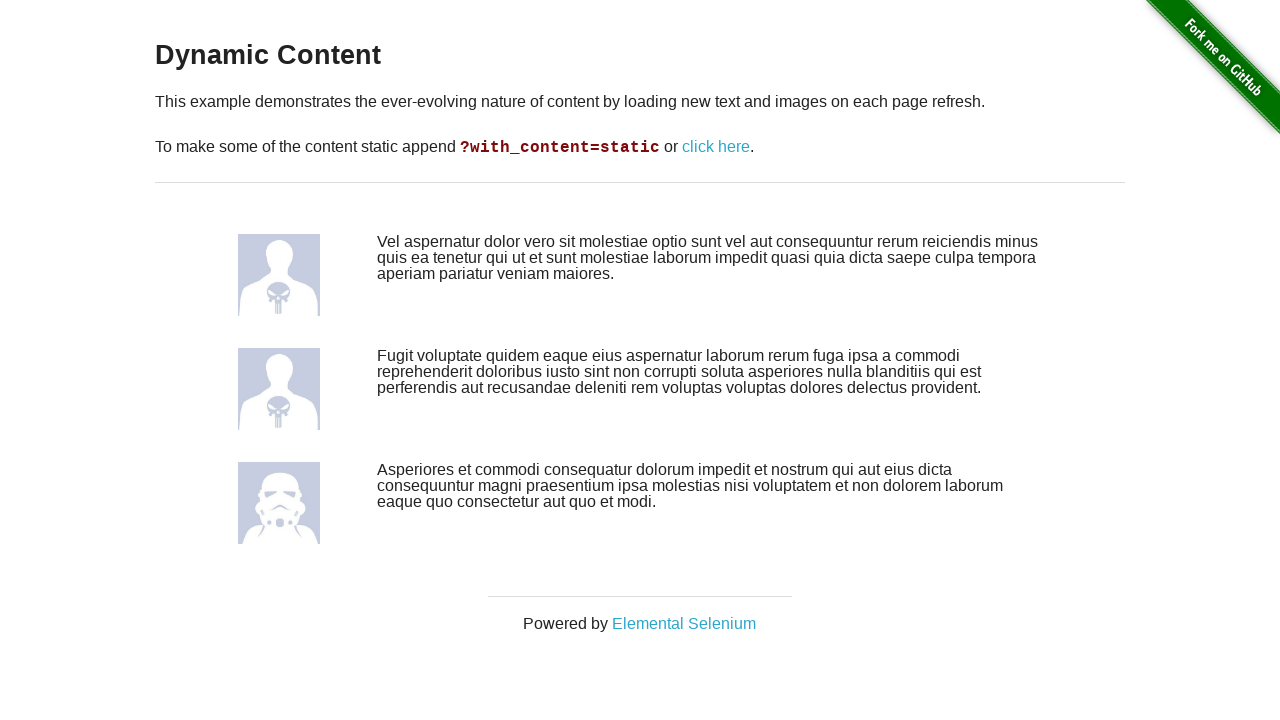

Verified first post text element is still present after refresh
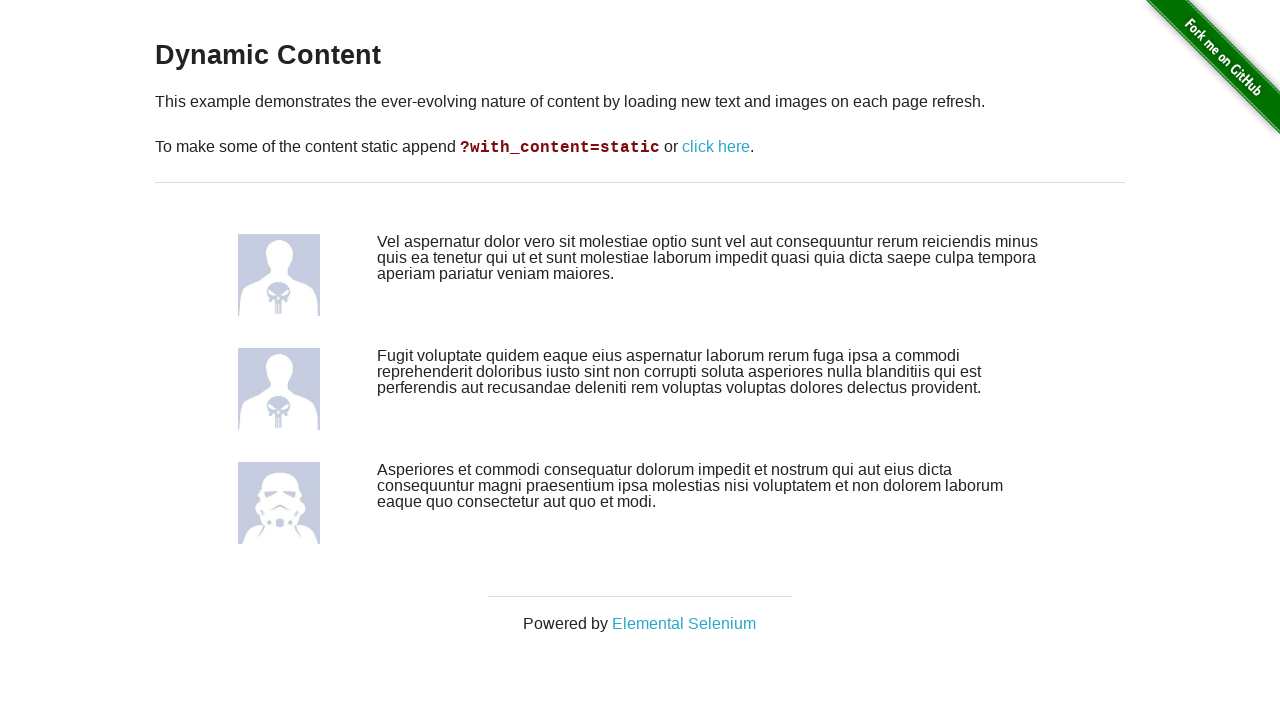

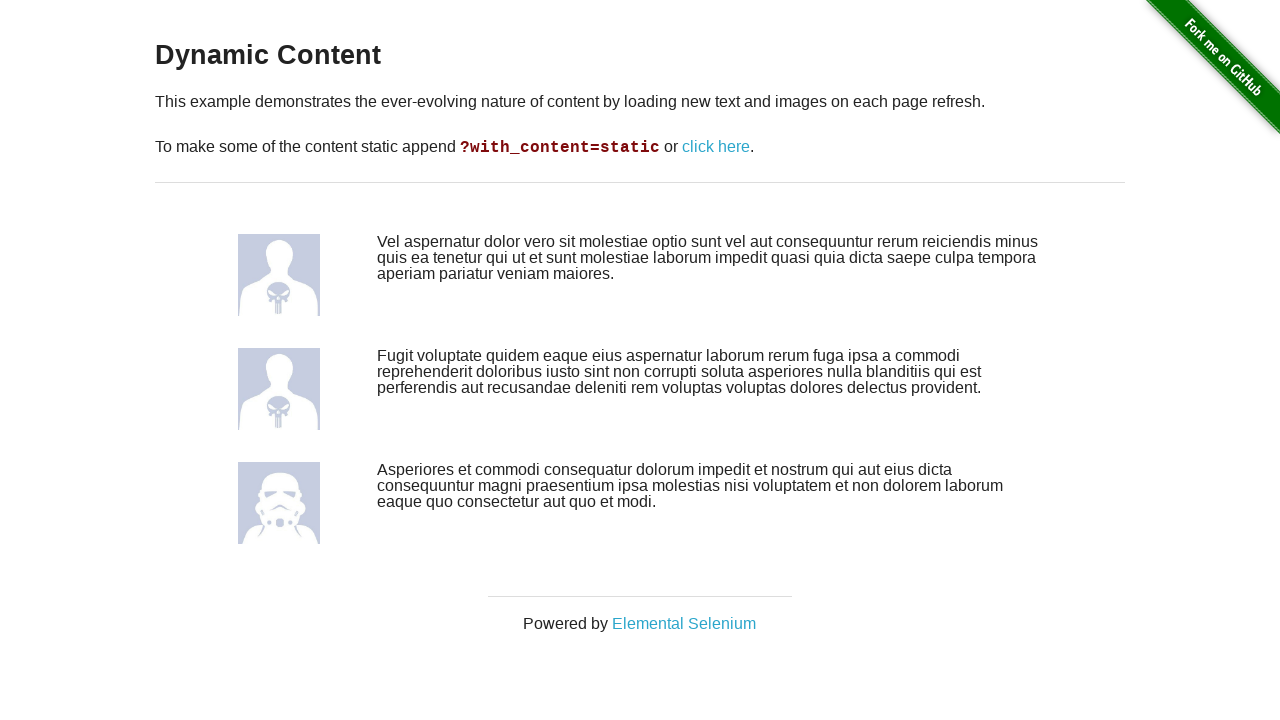